Force-shows figcaption elements and clicks on the Elemental Selenium link in the footer.

Starting URL: http://the-internet.herokuapp.com/hovers

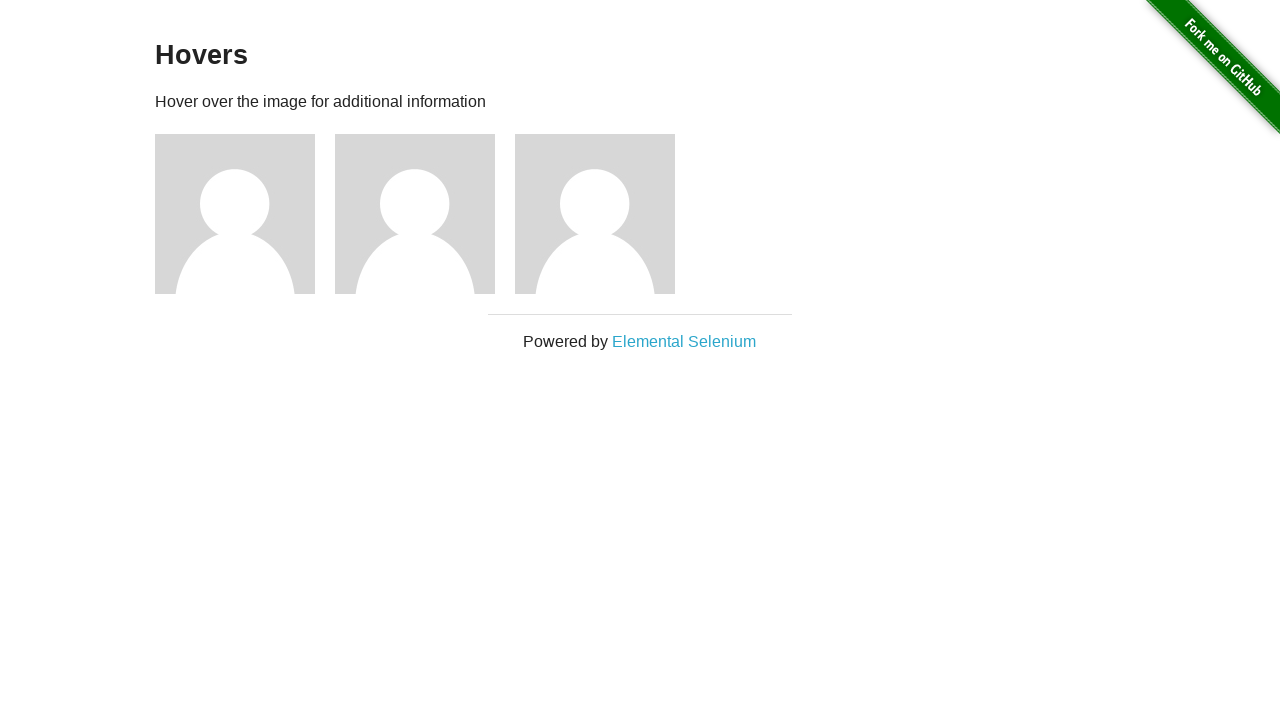

Force-showed all figcaption elements using JavaScript
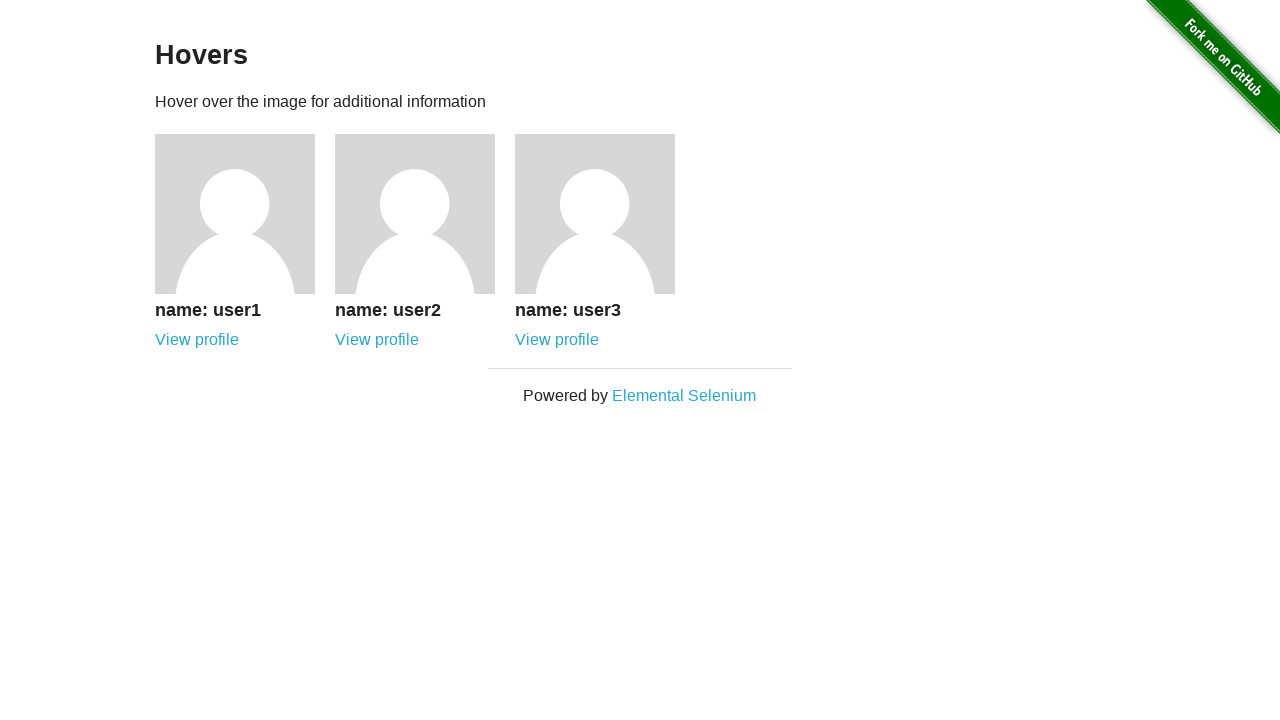

Removed target attribute from Elemental Selenium link
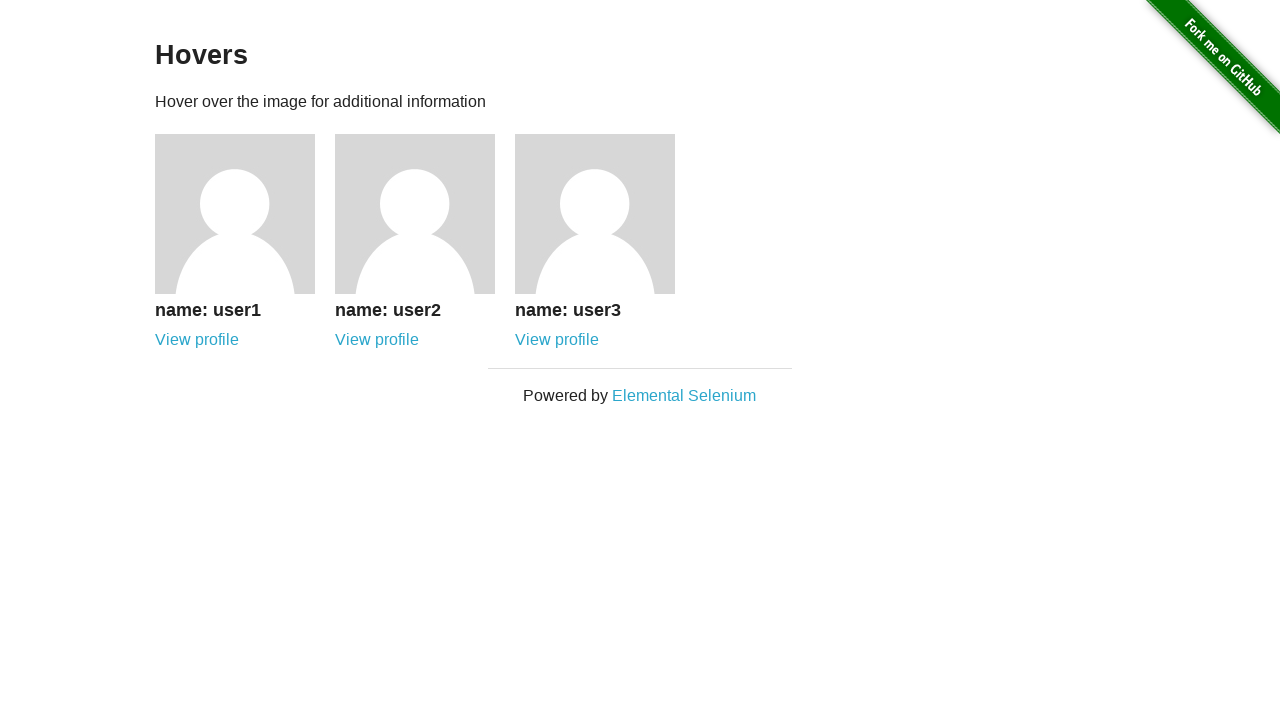

Clicked on the Elemental Selenium link in the footer at (684, 396) on .row >> text=Elemental Selenium
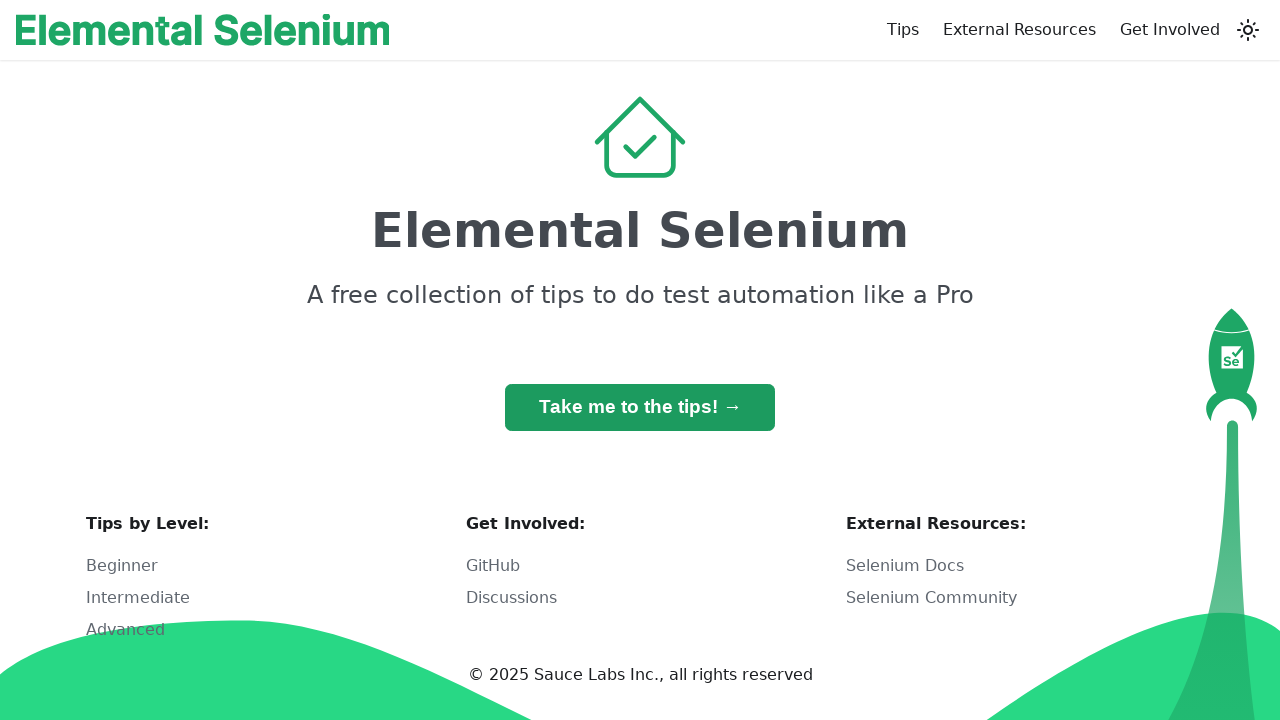

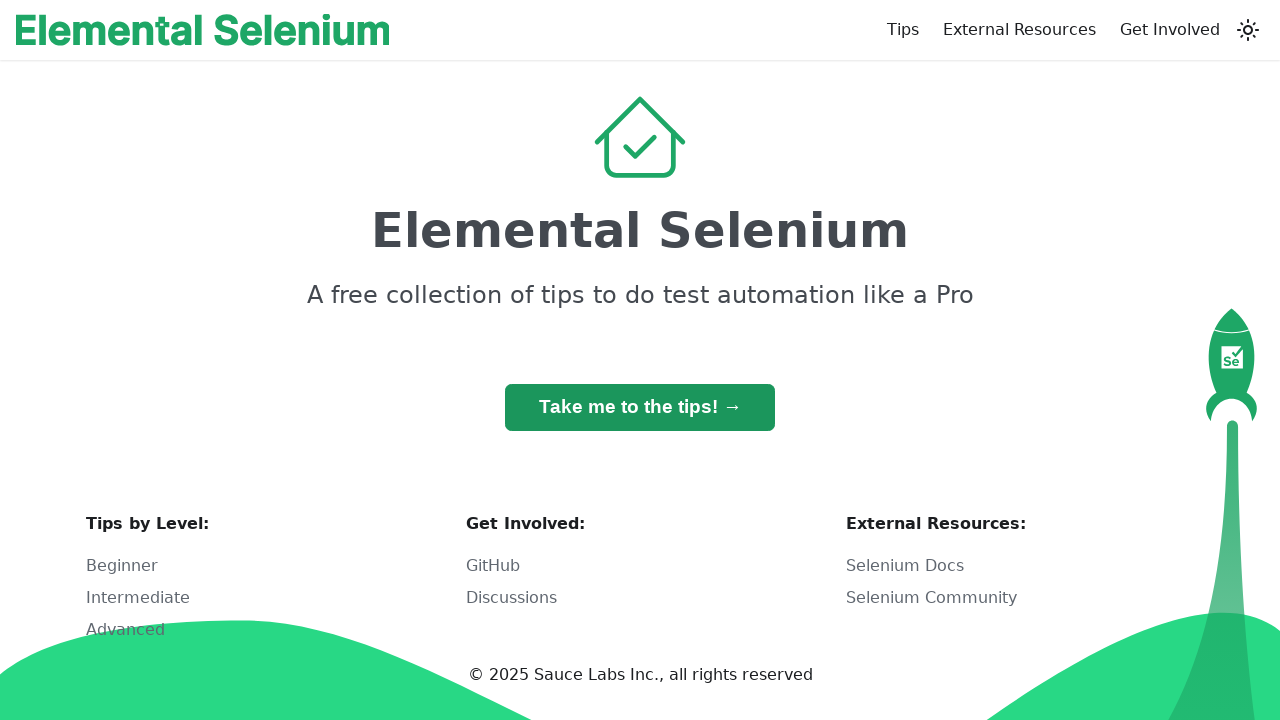